Tests frame navigation by clicking on nested frames link and accessing content within nested frames

Starting URL: https://the-internet.herokuapp.com/

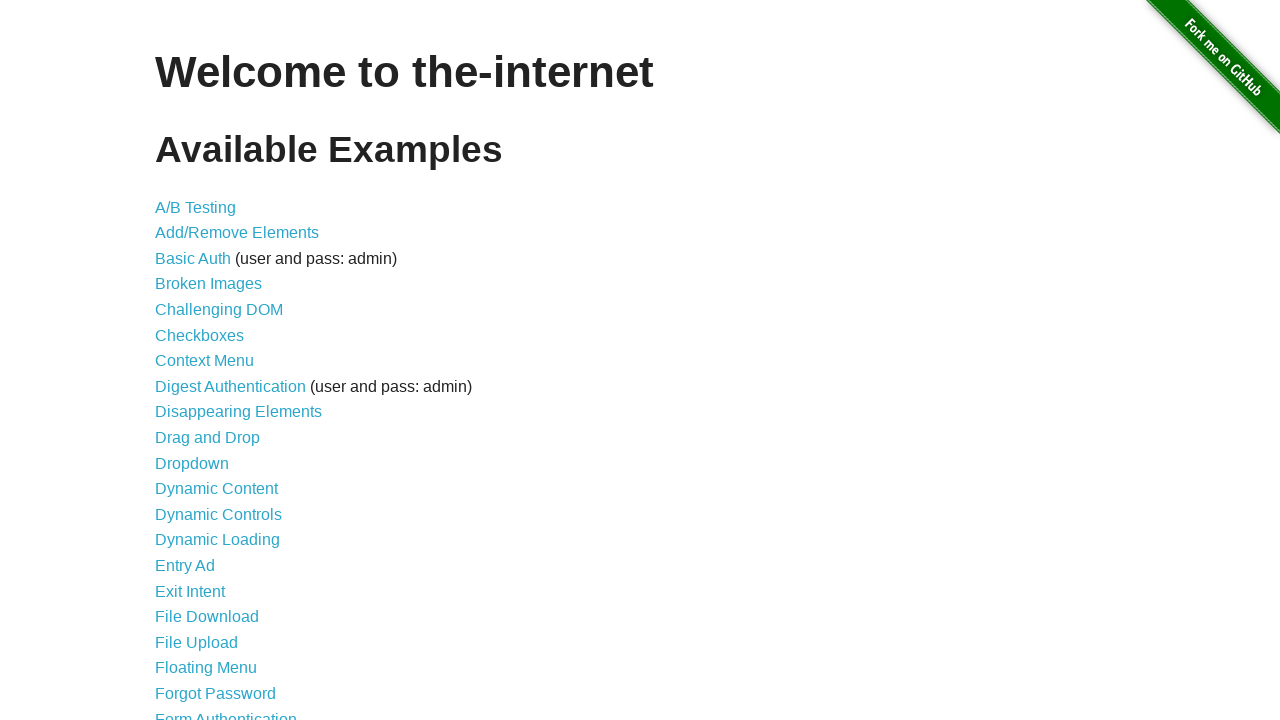

Clicked on Nested Frames link at (182, 361) on xpath=//*[@id="content"]/ul/li[22]/a
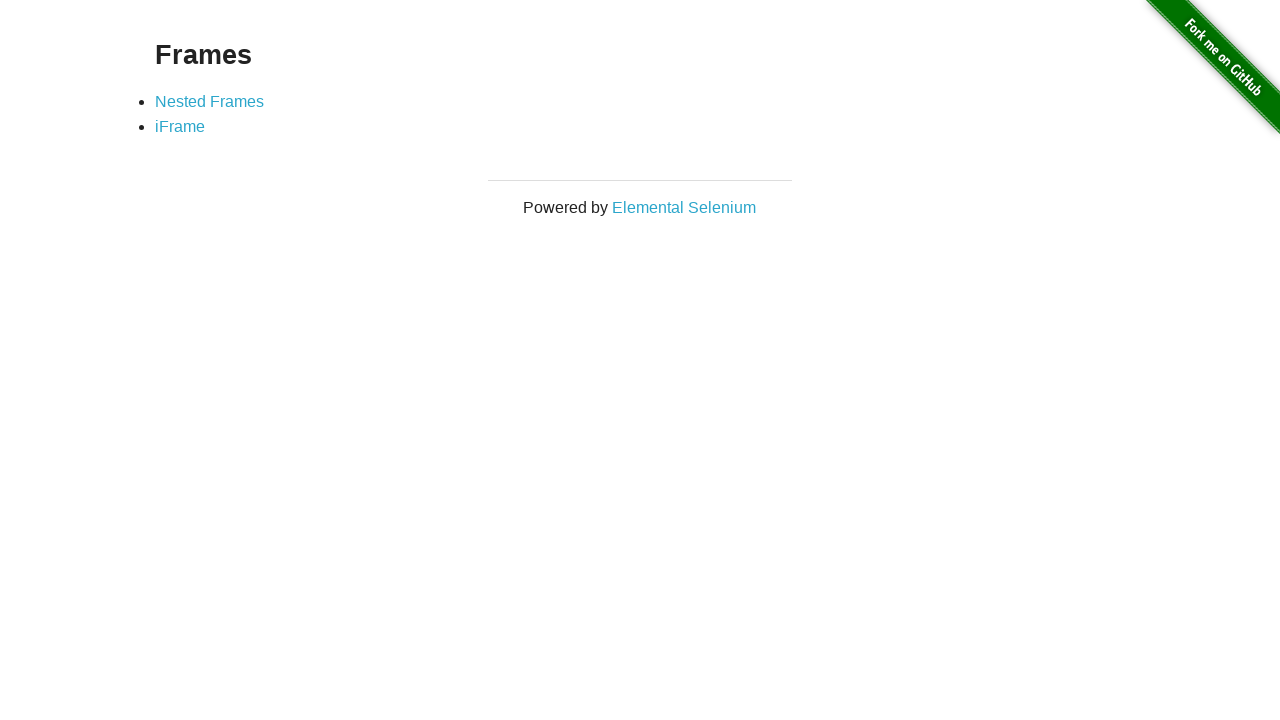

Clicked on the first frame example at (210, 101) on xpath=//*[@id="content"]/div/ul/li[1]/a
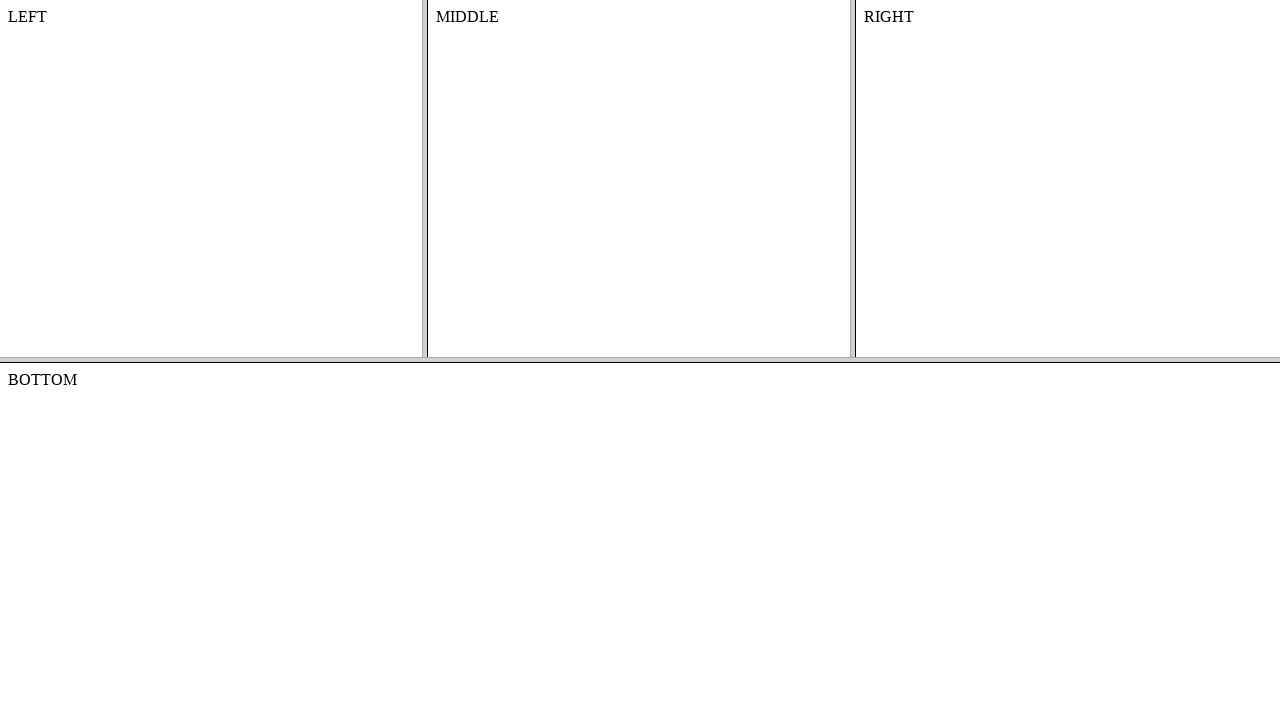

Located top frame
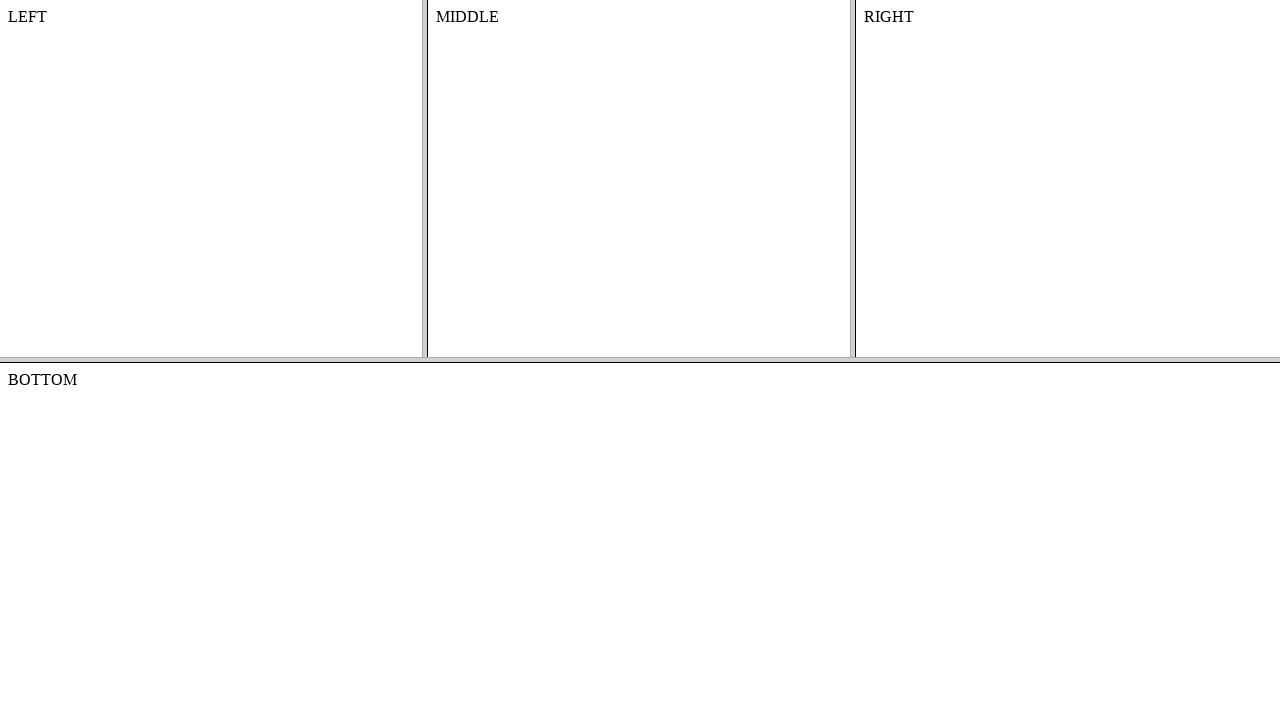

Located left frame within top frame
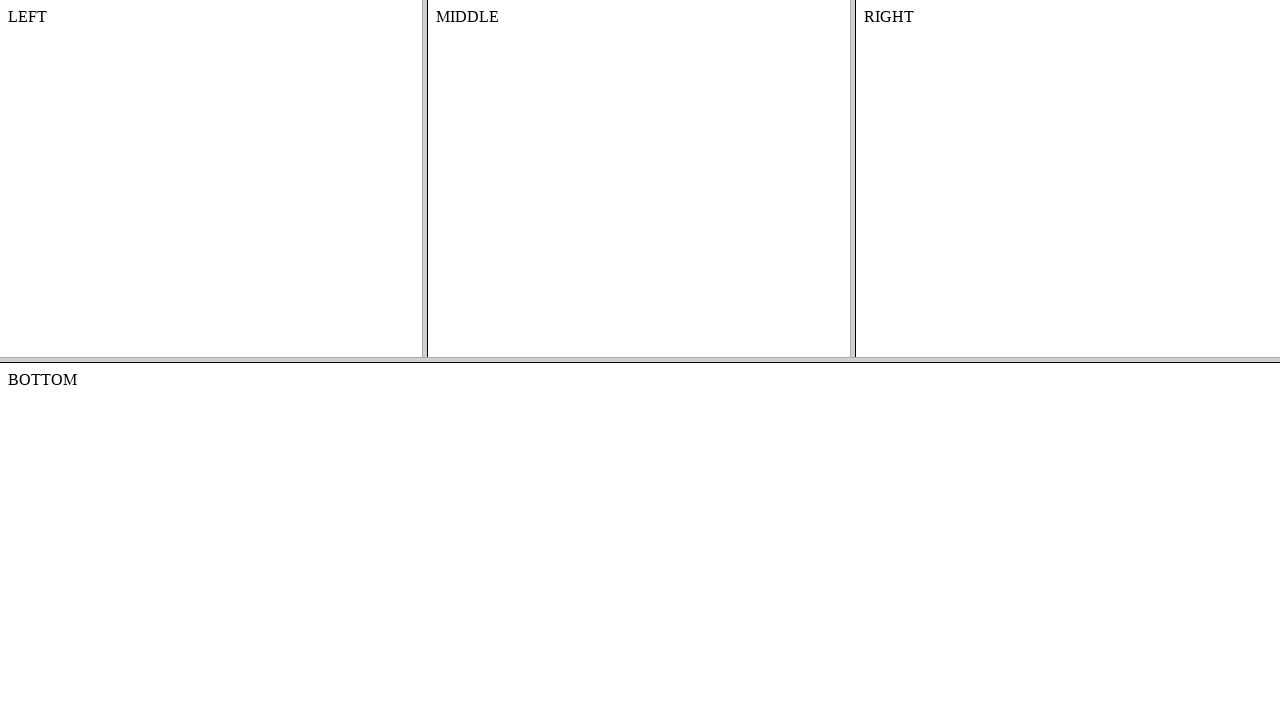

Retrieved text from left frame body: 
    LEFT
    


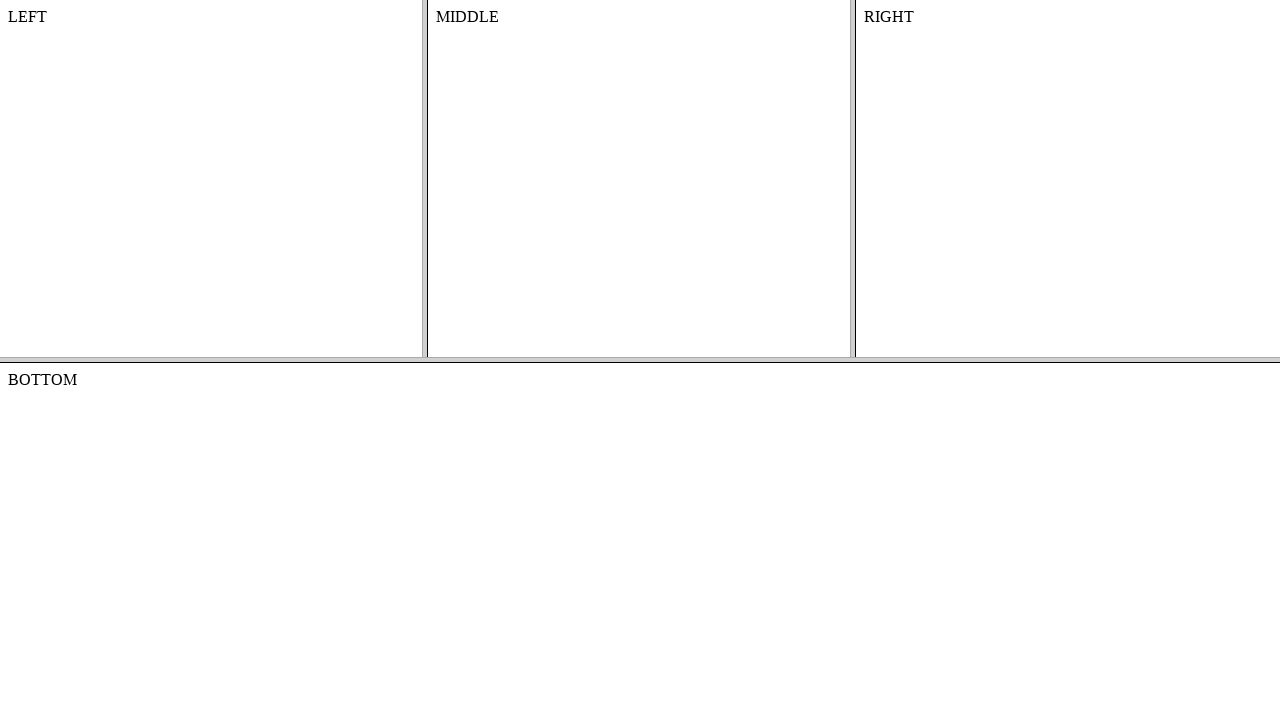

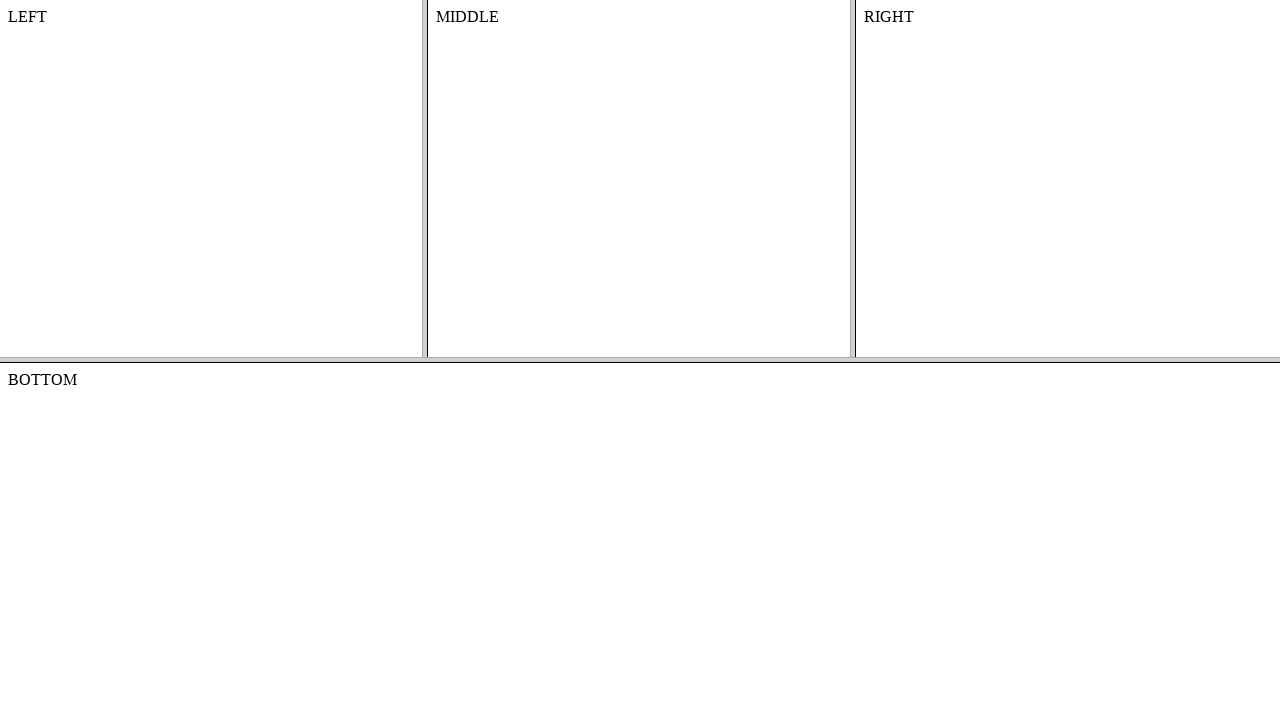